Tests multi-select functionality by holding Ctrl key and clicking multiple non-adjacent items

Starting URL: https://jqueryui.com/resources/demos/selectable/display-grid.html

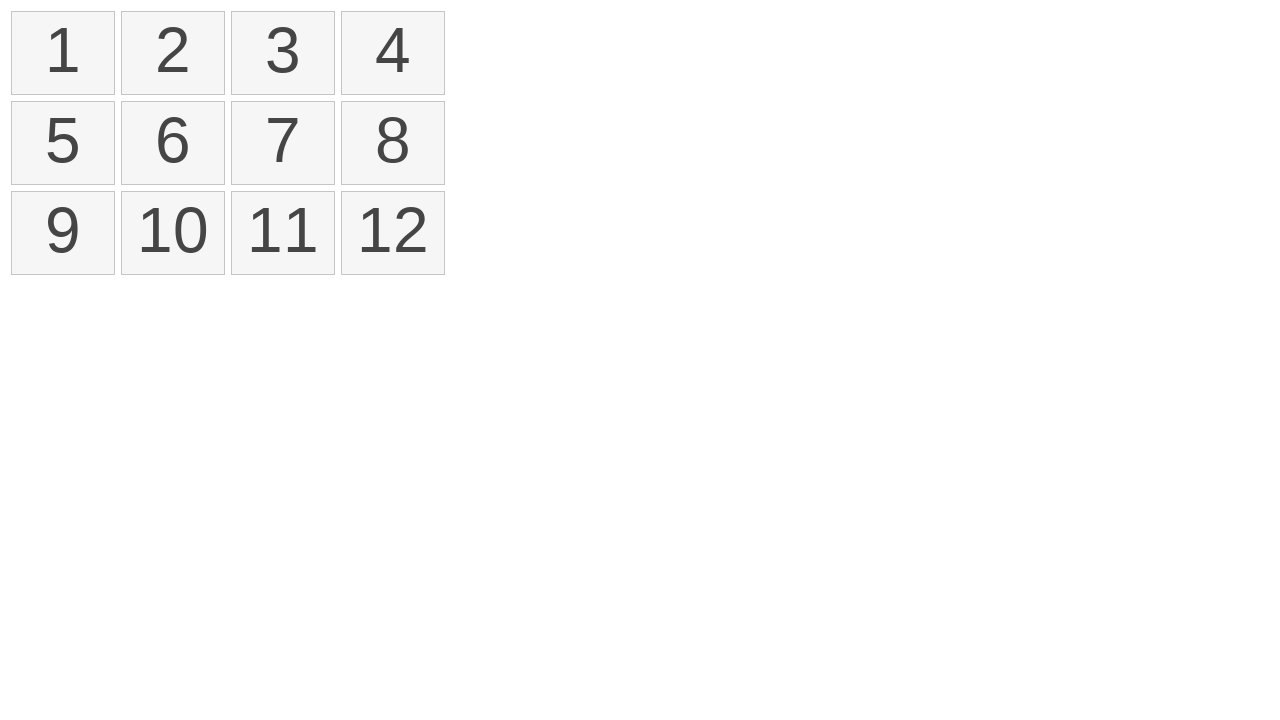

Waited for selectable grid to load
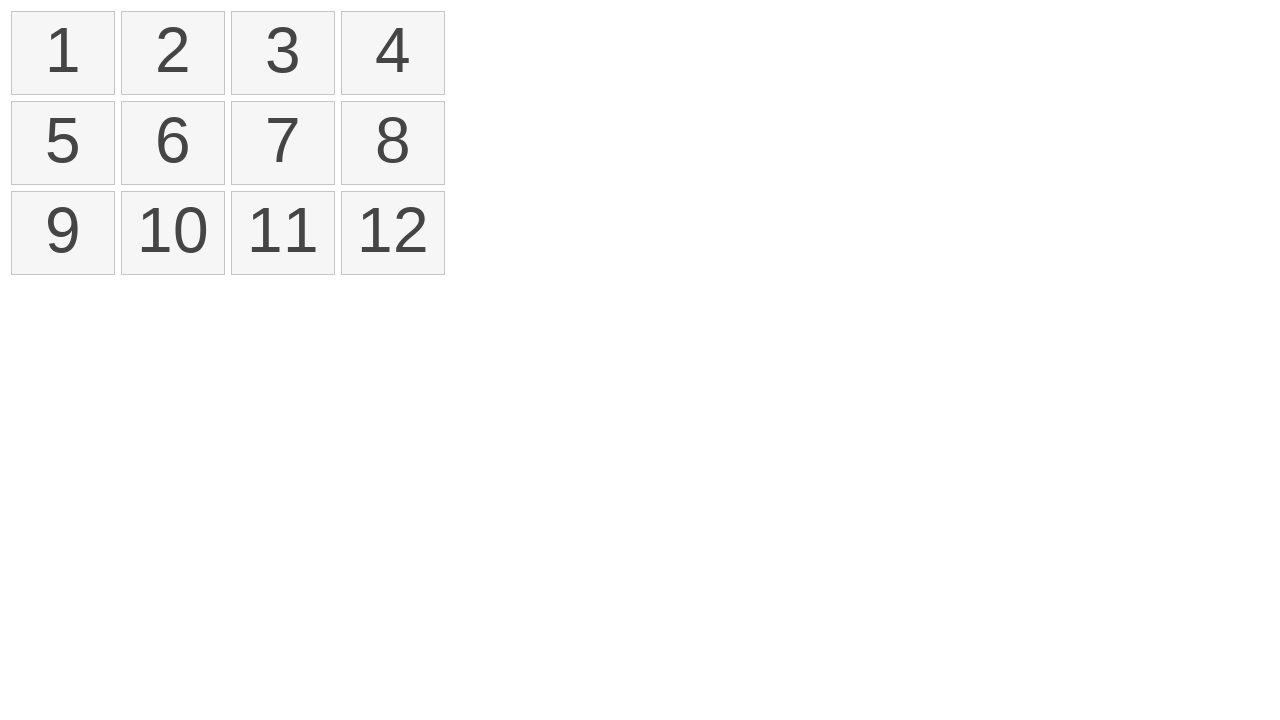

Pressed Control key down to enable multi-select mode
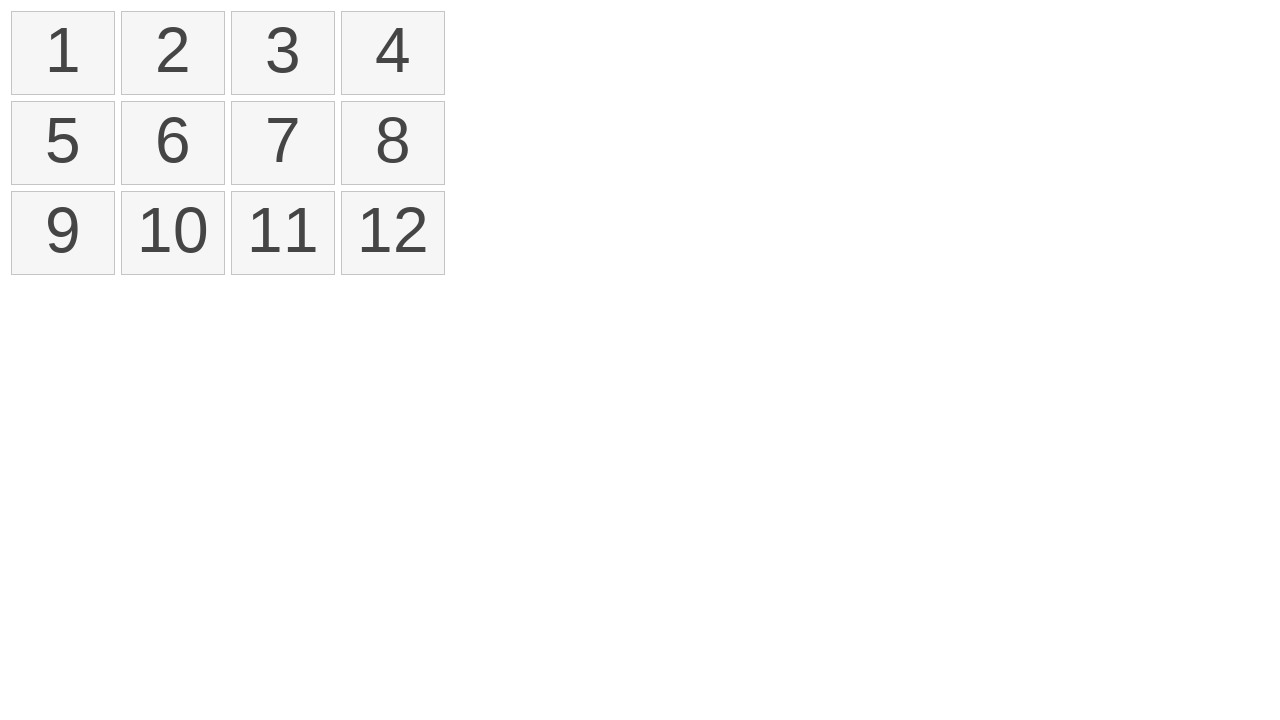

Clicked item at index 1 (item 2) while holding Control at (173, 53) on ol#selectable li >> nth=1
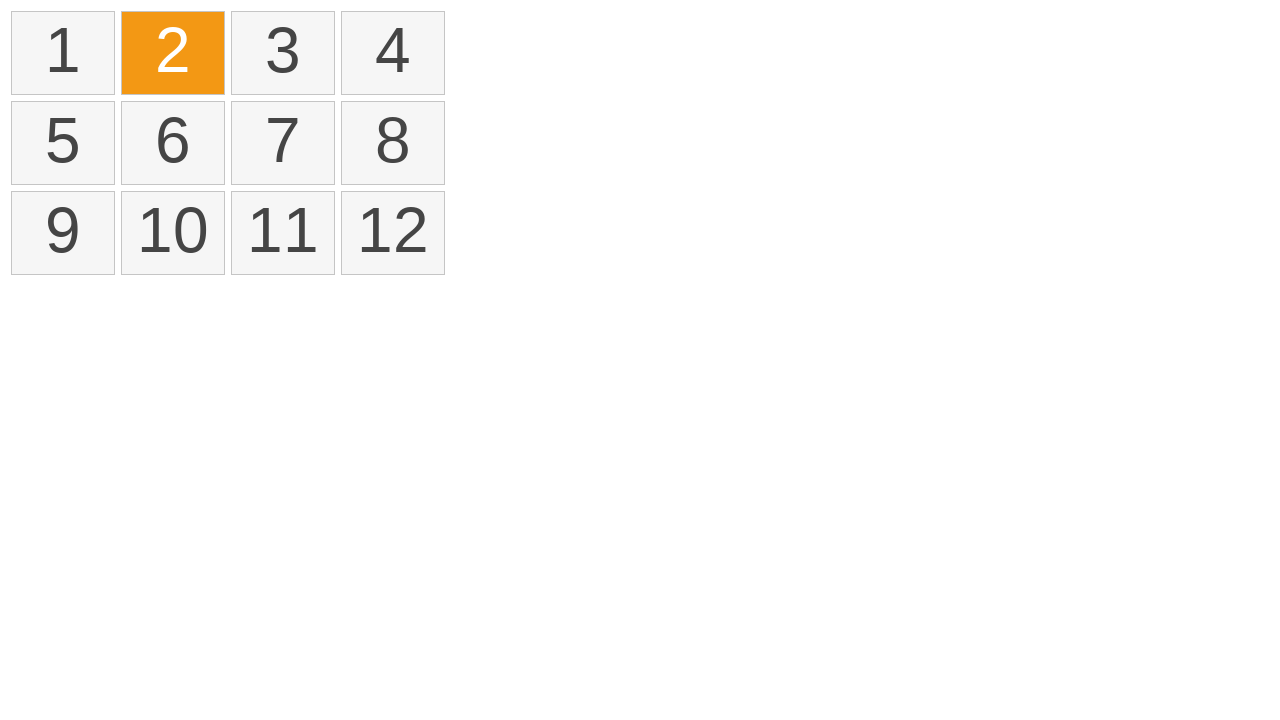

Clicked item at index 6 (item 7) while holding Control at (283, 143) on ol#selectable li >> nth=6
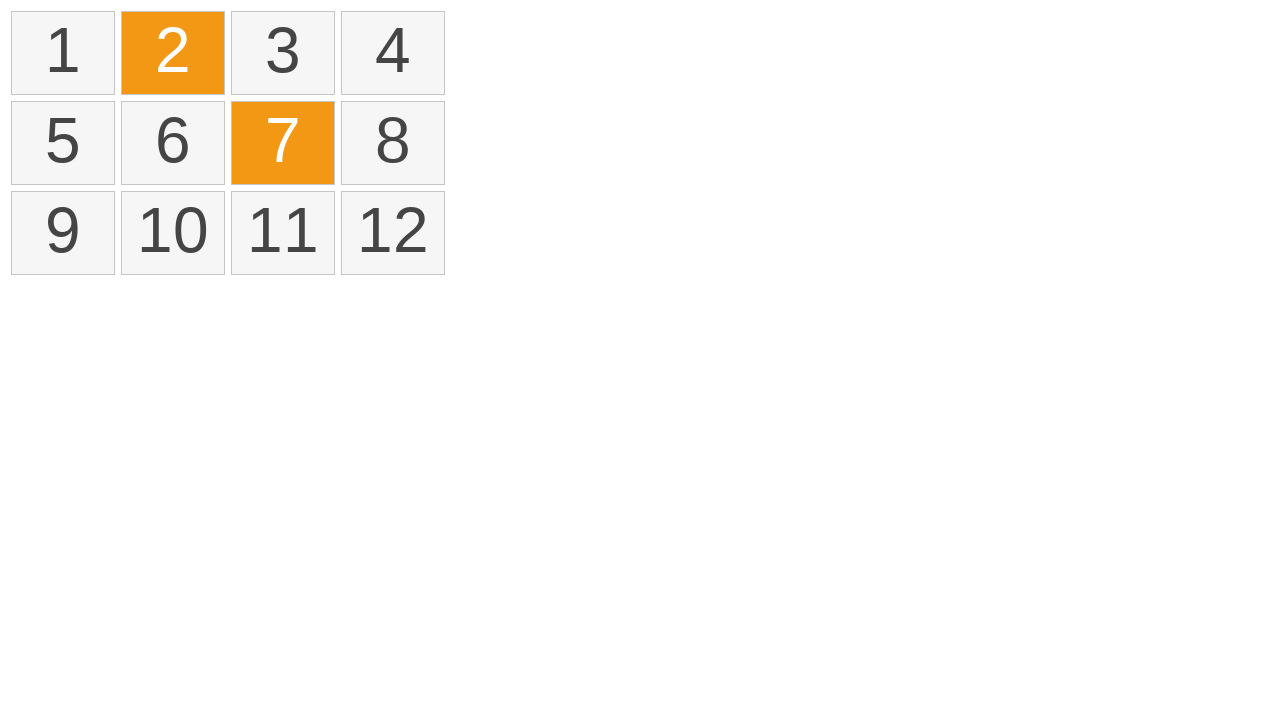

Clicked item at index 8 (item 9) while holding Control at (63, 233) on ol#selectable li >> nth=8
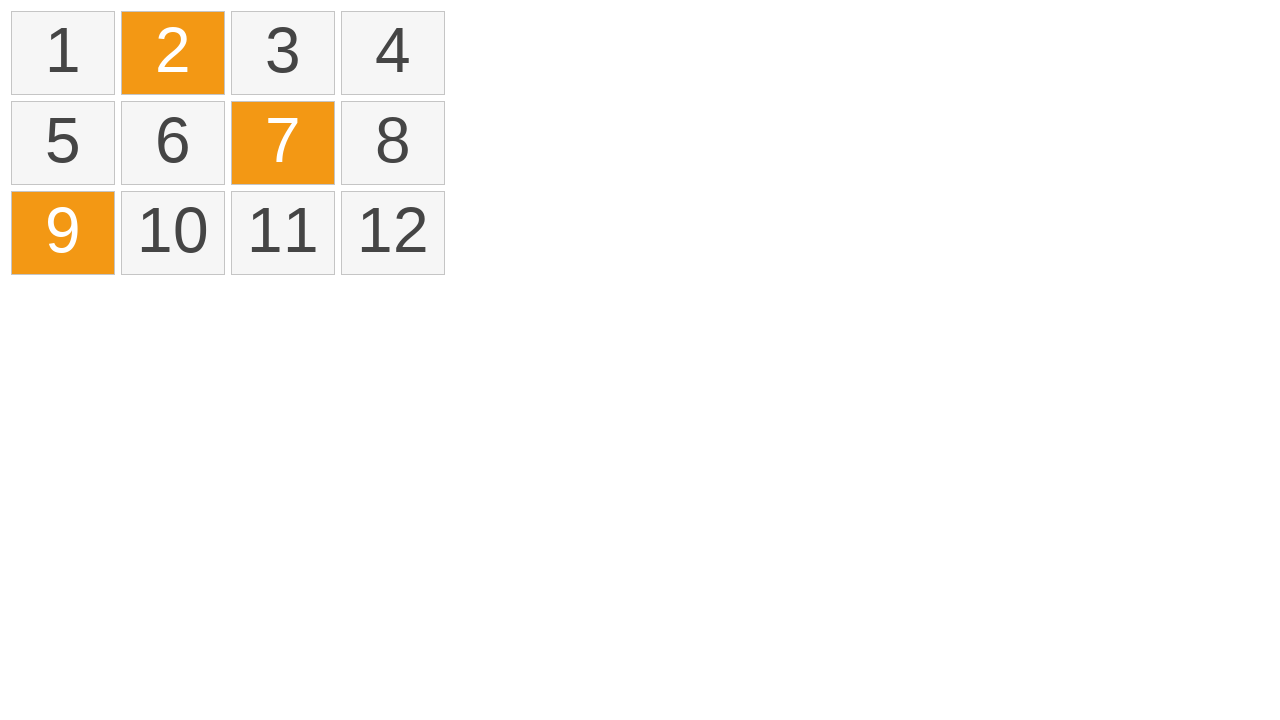

Clicked item at index 9 (item 10) while holding Control at (173, 233) on ol#selectable li >> nth=9
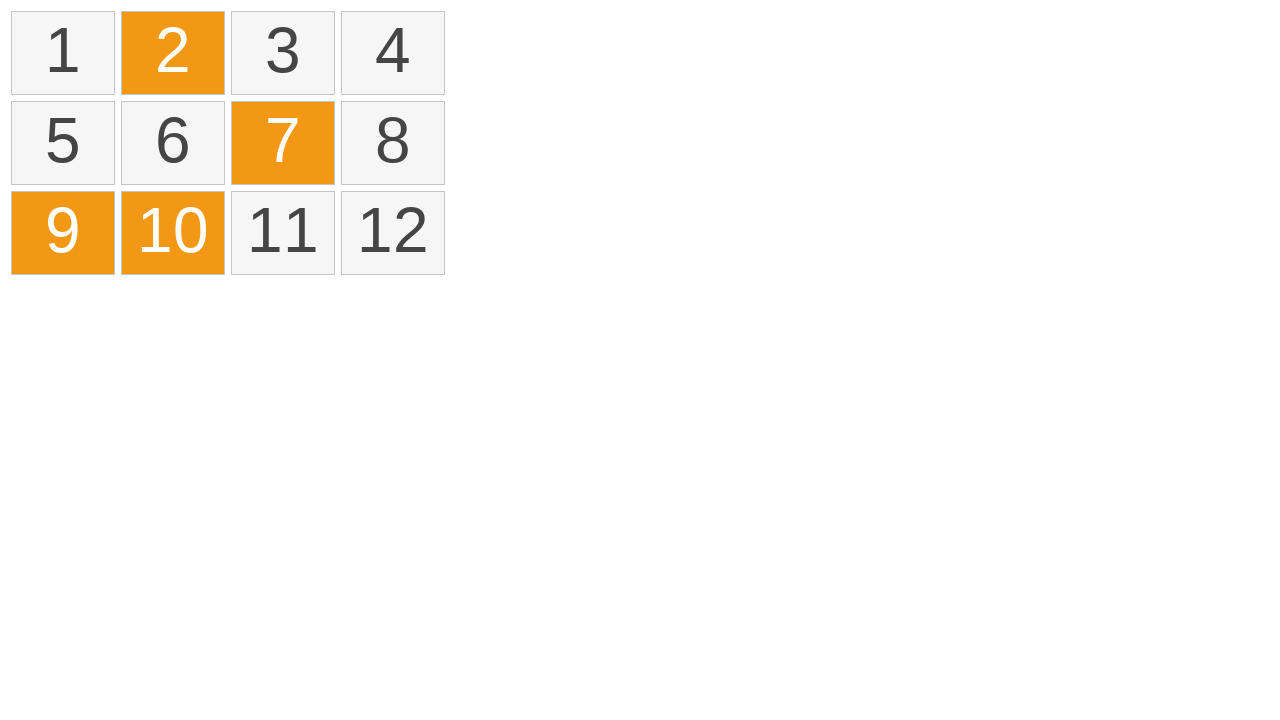

Released Control key to exit multi-select mode
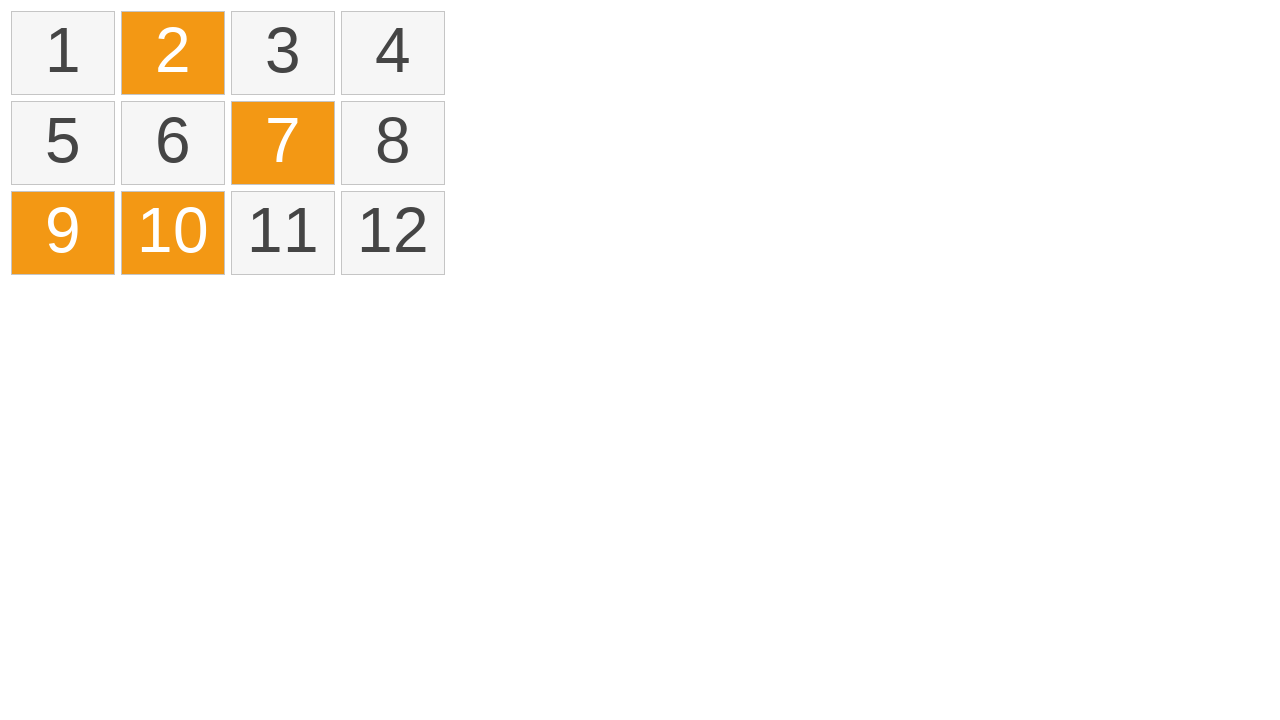

Counted selected items: 4
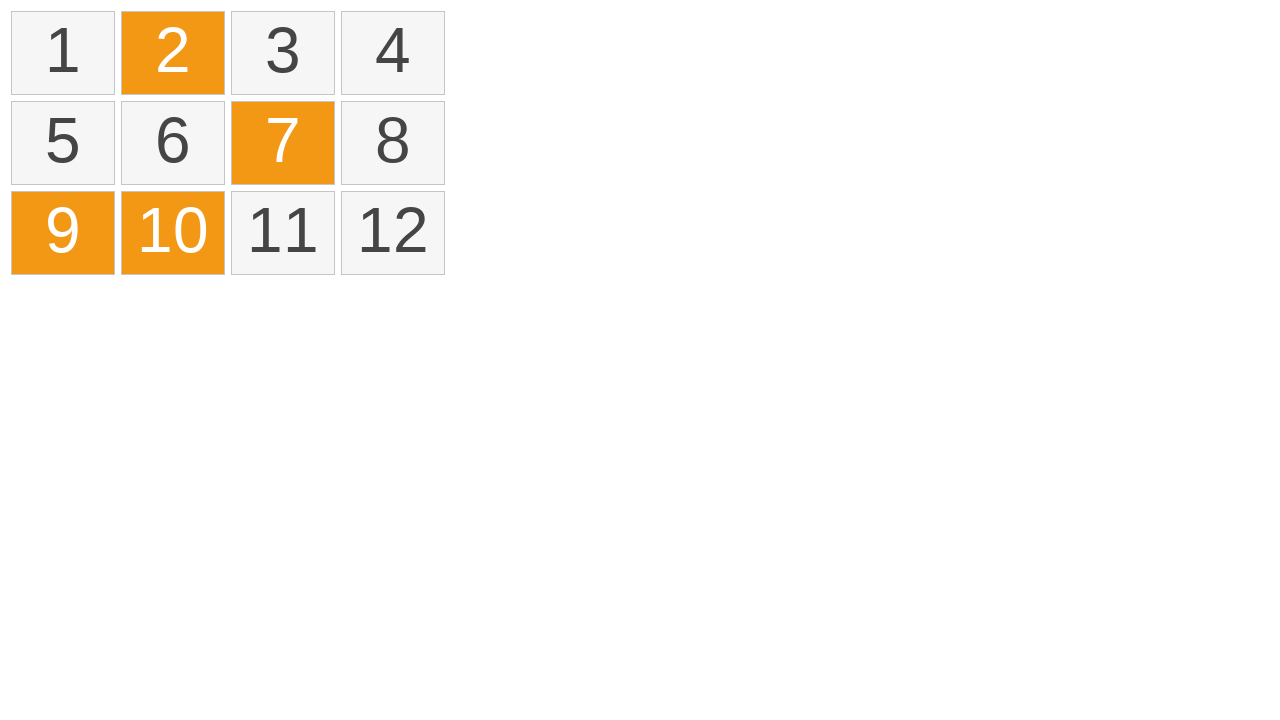

Verified that exactly 4 items are selected
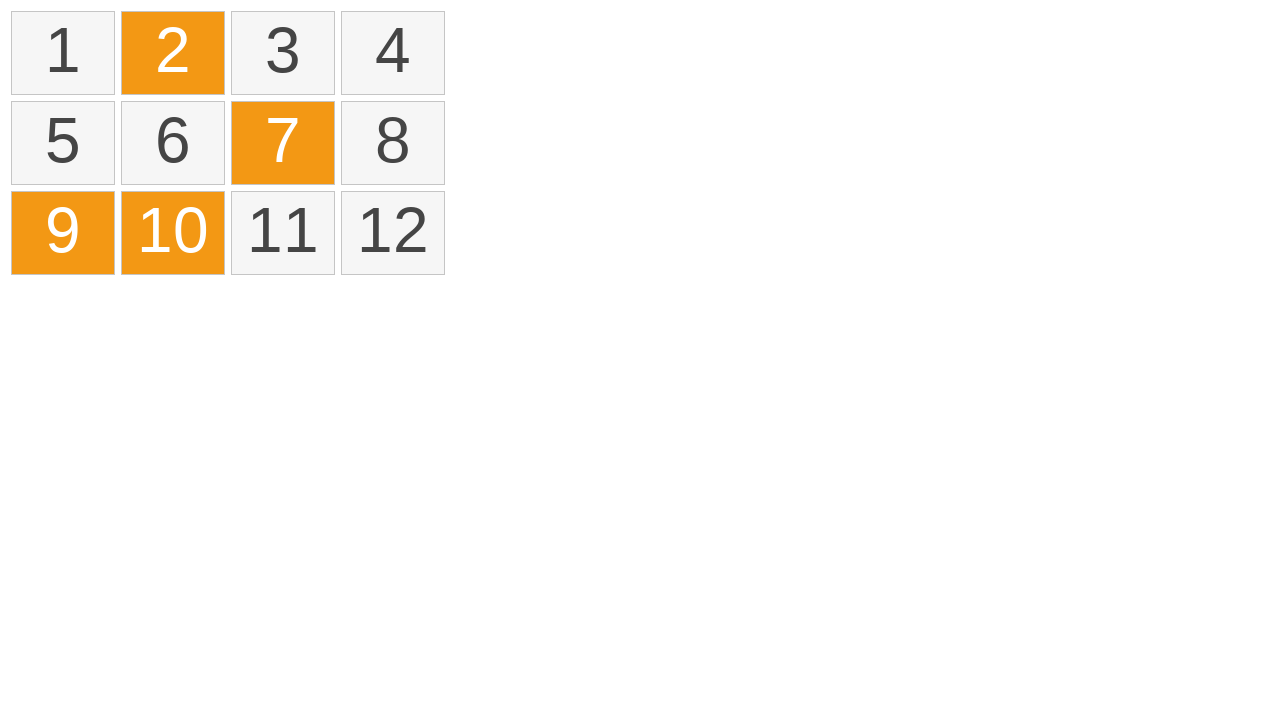

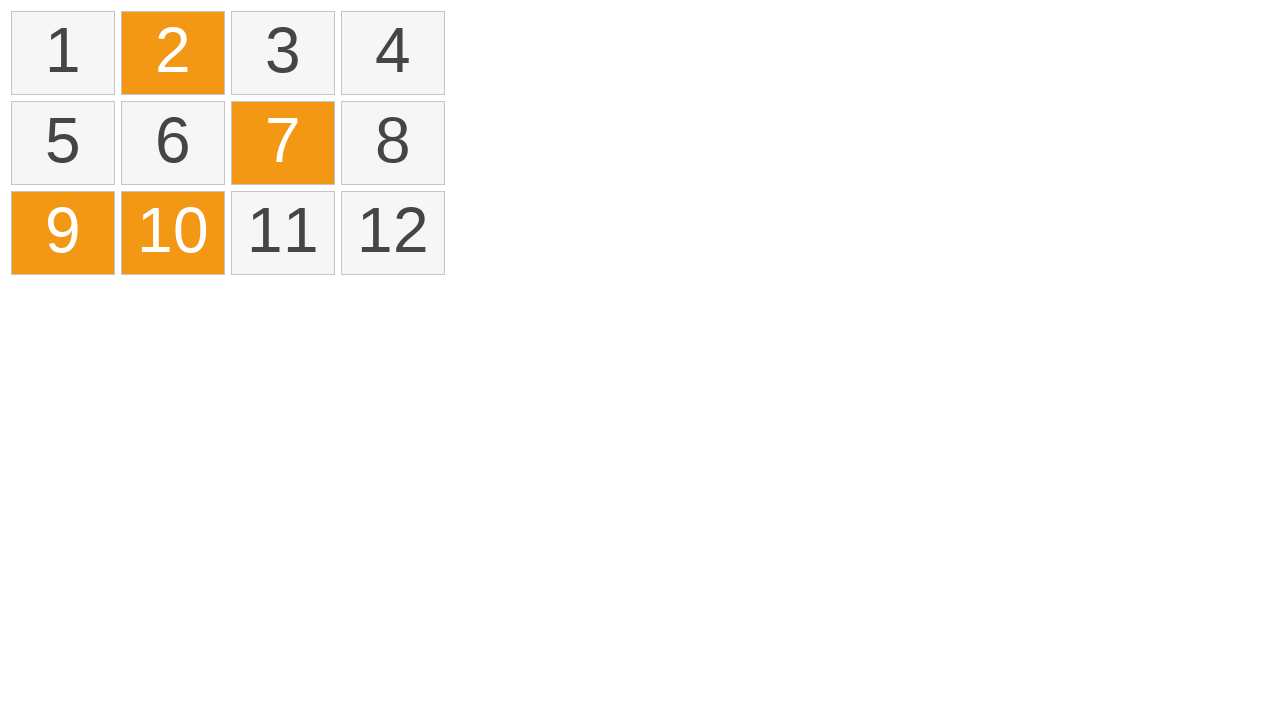